Navigates to ilovepdf.com and clicks on a secondary link element using mouse hover and click action

Starting URL: https://www.ilovepdf.com/

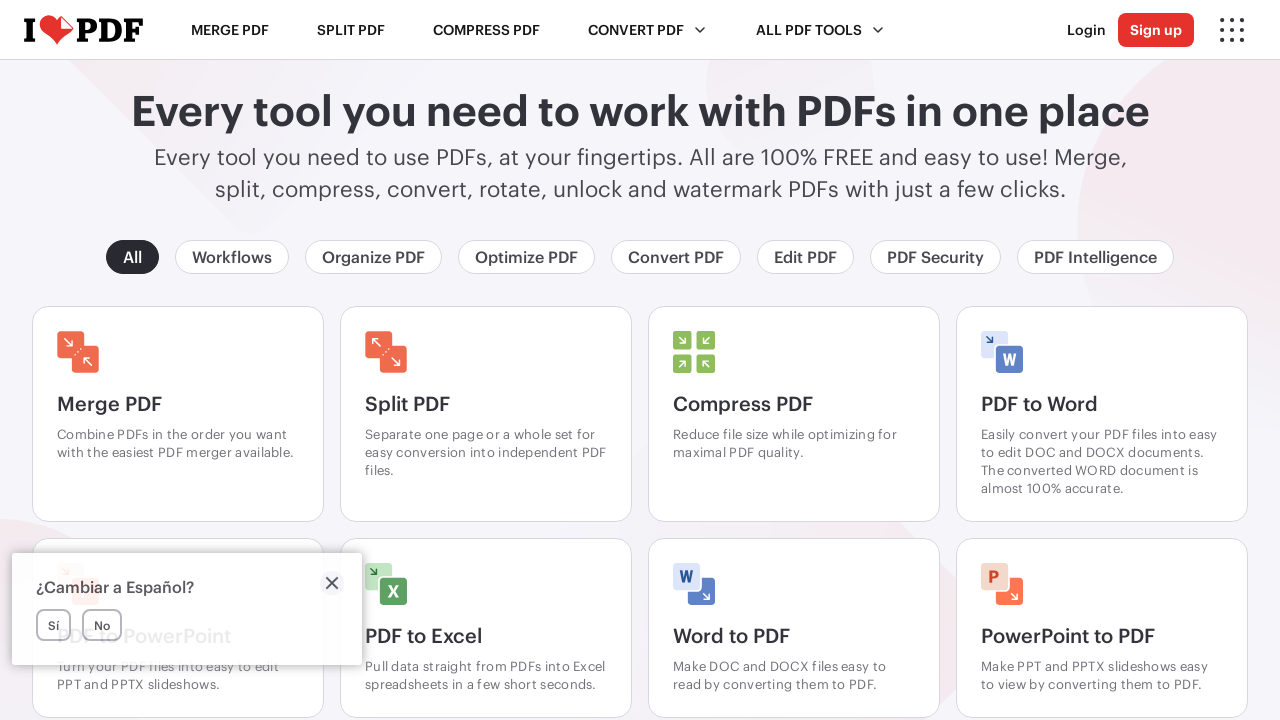

Waited for page to load (domcontentloaded)
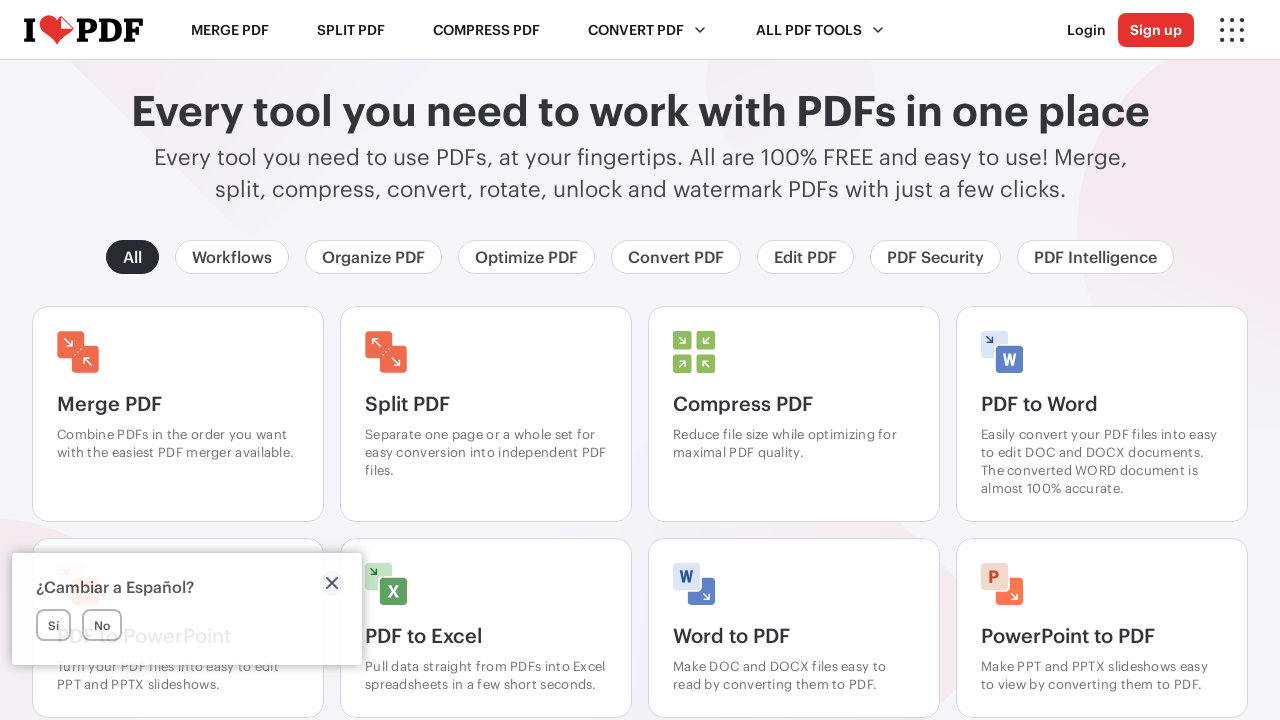

Clicked secondary link element on ilovepdf.com at (1086, 30) on a.link--secondary.hide--sm
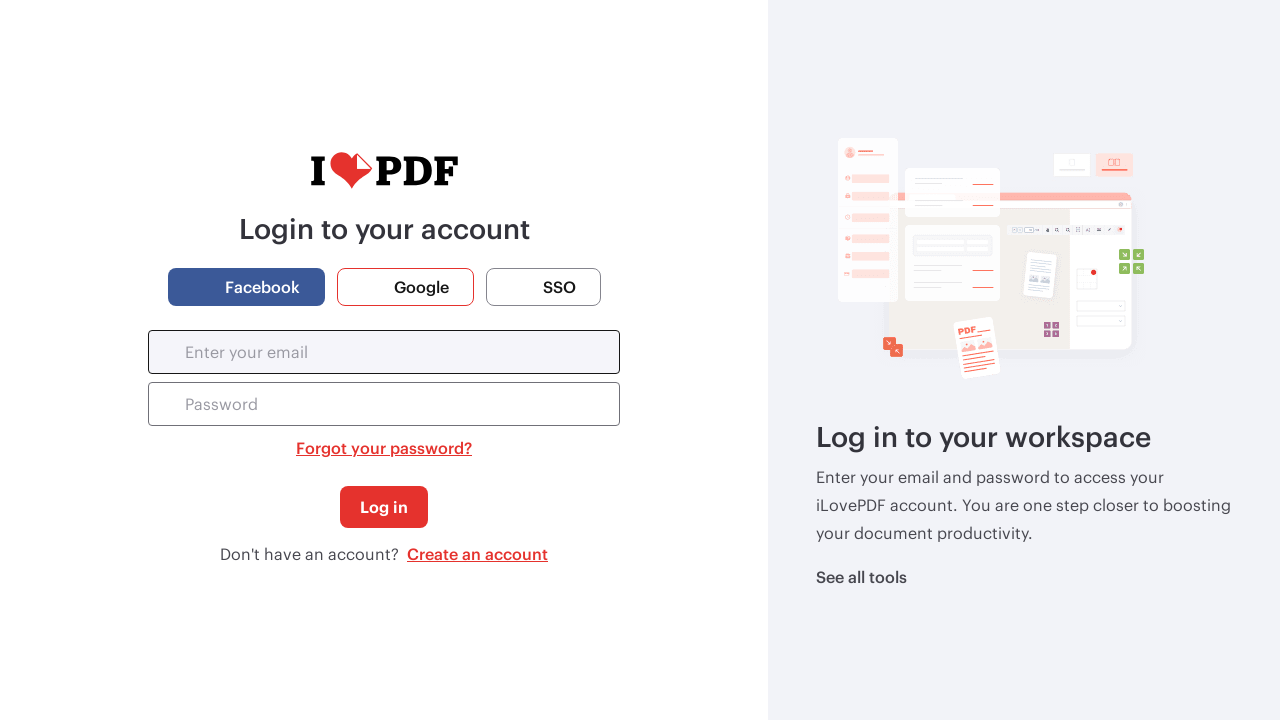

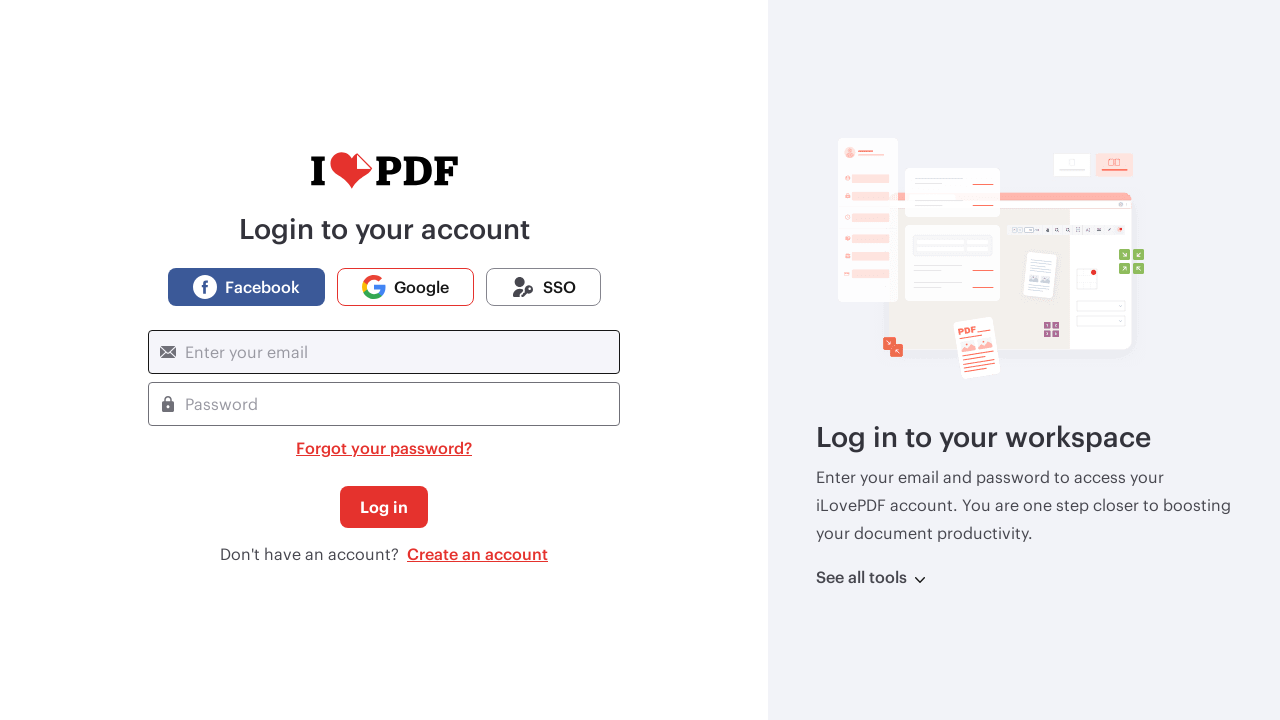